Tests right-click (context click) functionality by right-clicking a button and verifying the button is still displayed

Starting URL: https://demoqa.com/buttons

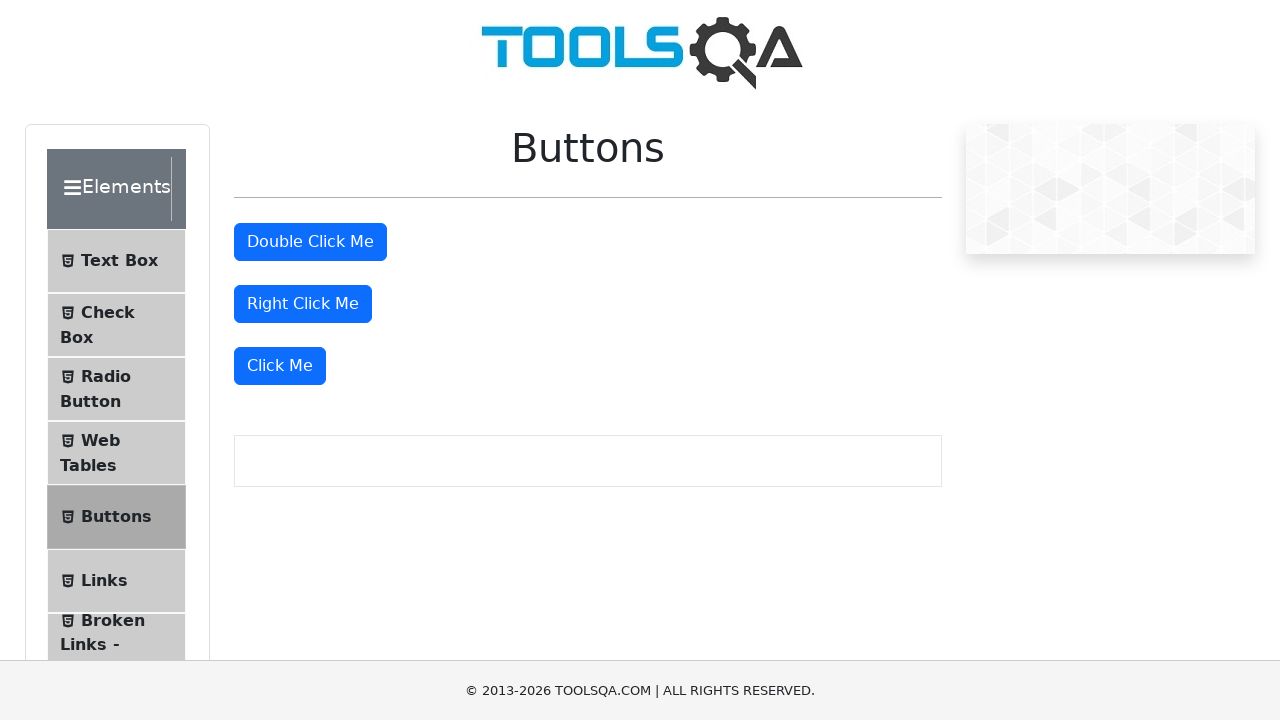

Navigated to https://demoqa.com/buttons
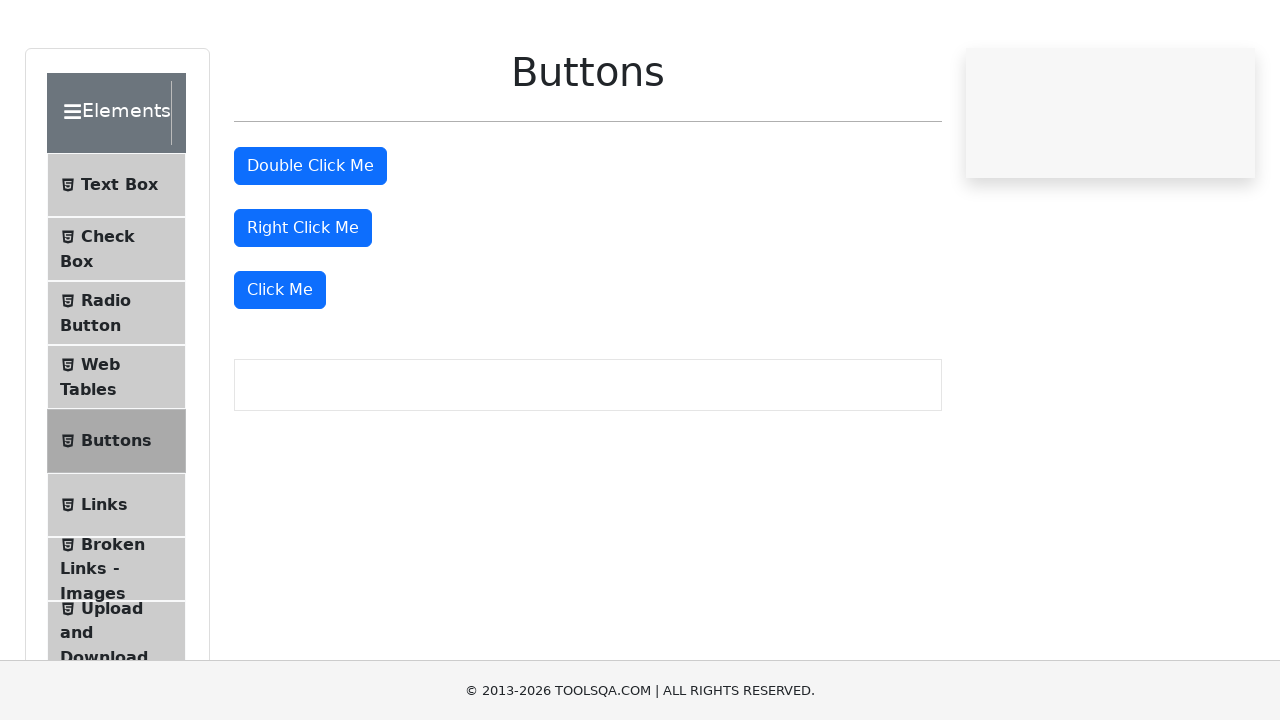

Right-clicked the right click button at (303, 304) on button#rightClickBtn
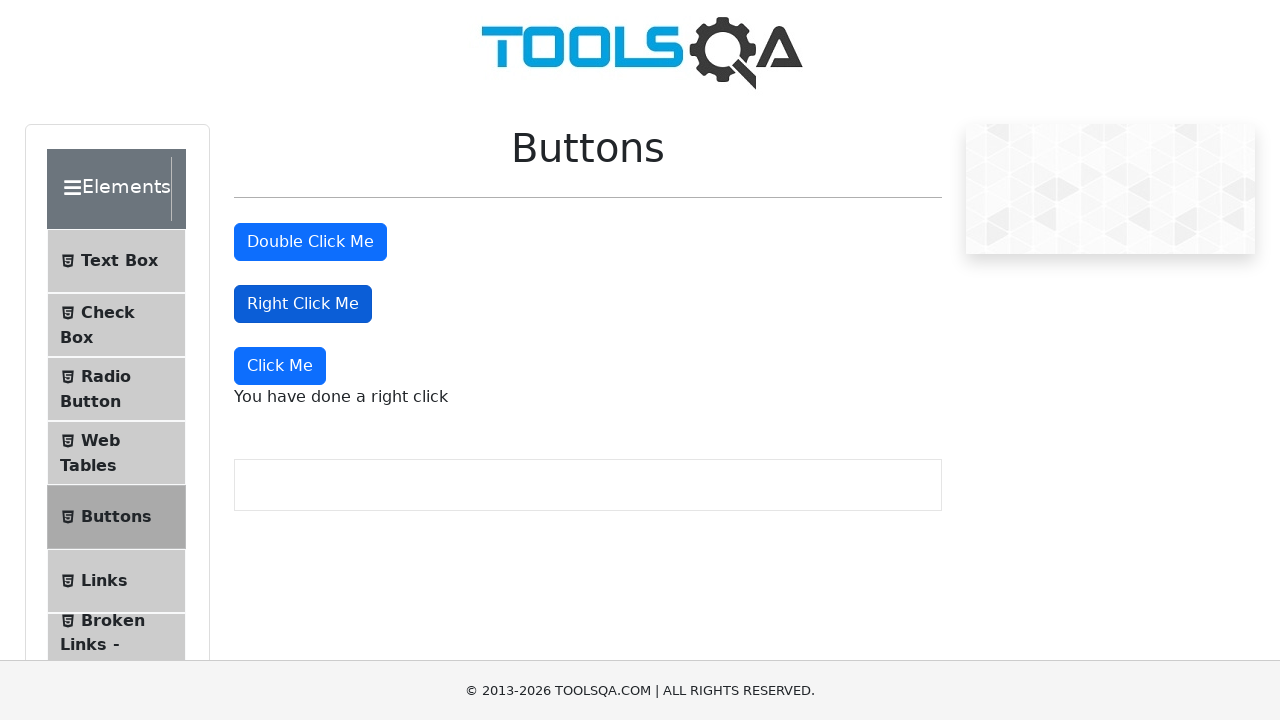

Right-click message appeared on page
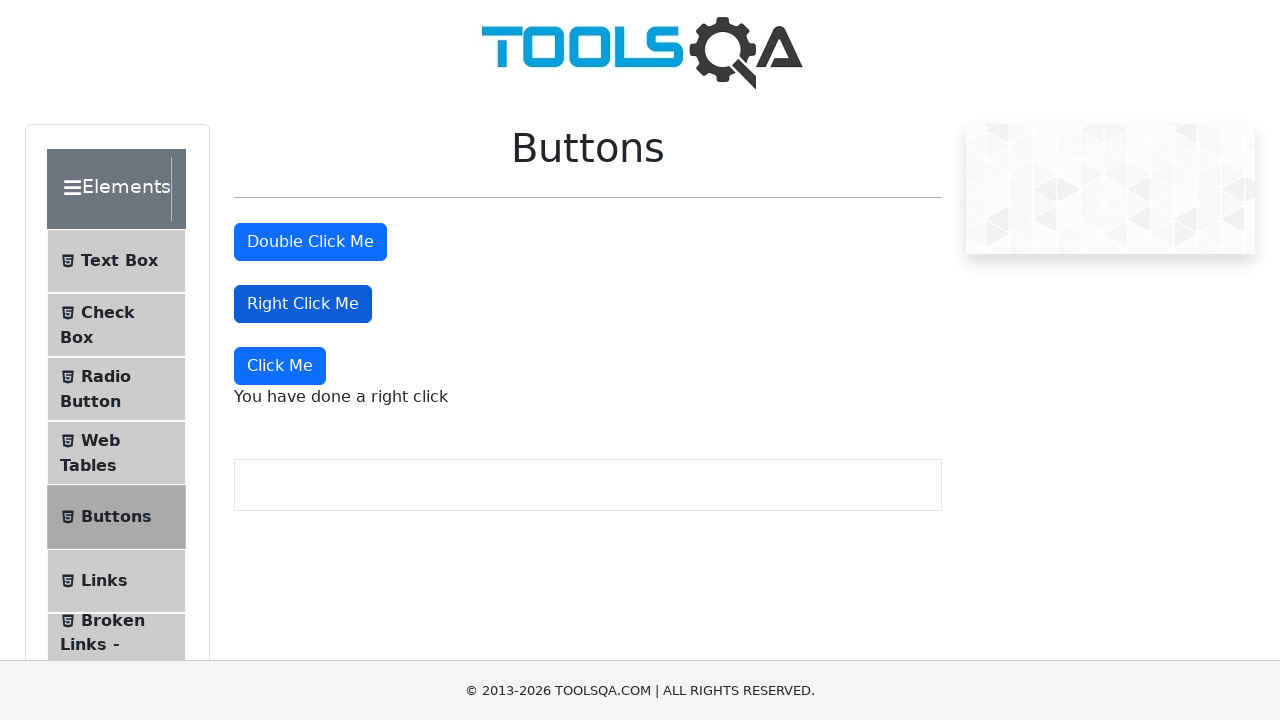

Verified right-click button is still displayed
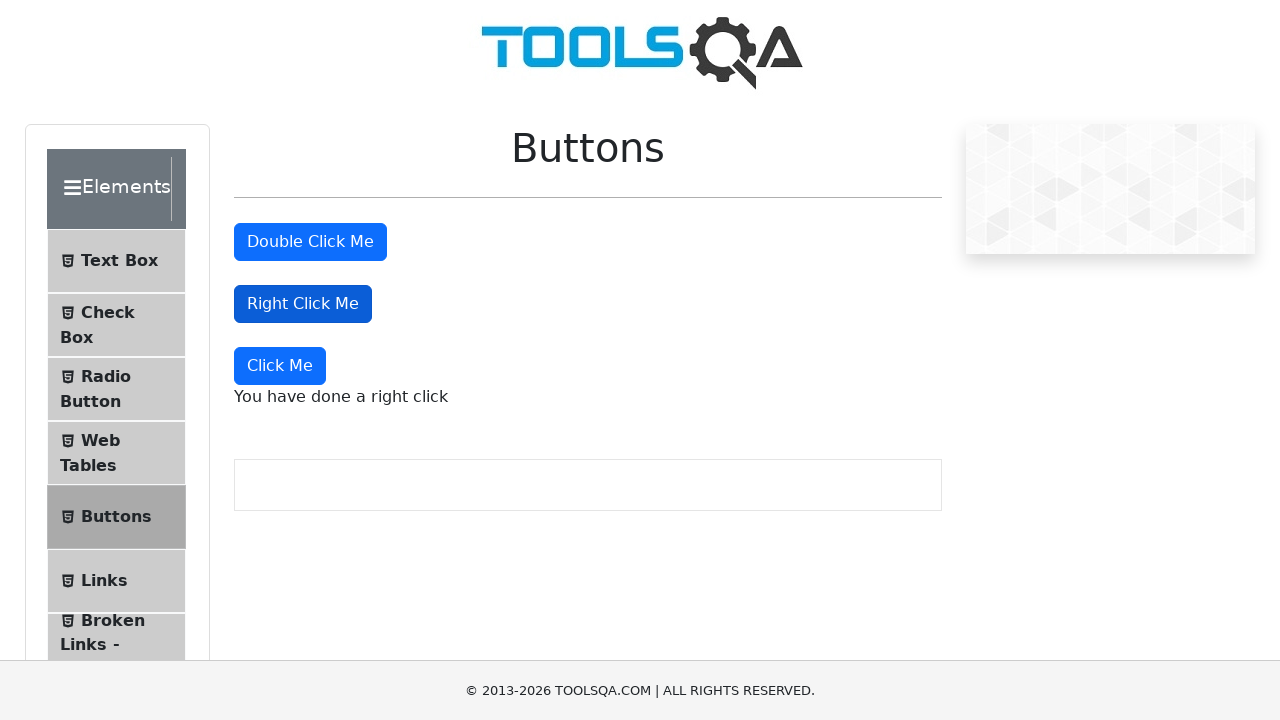

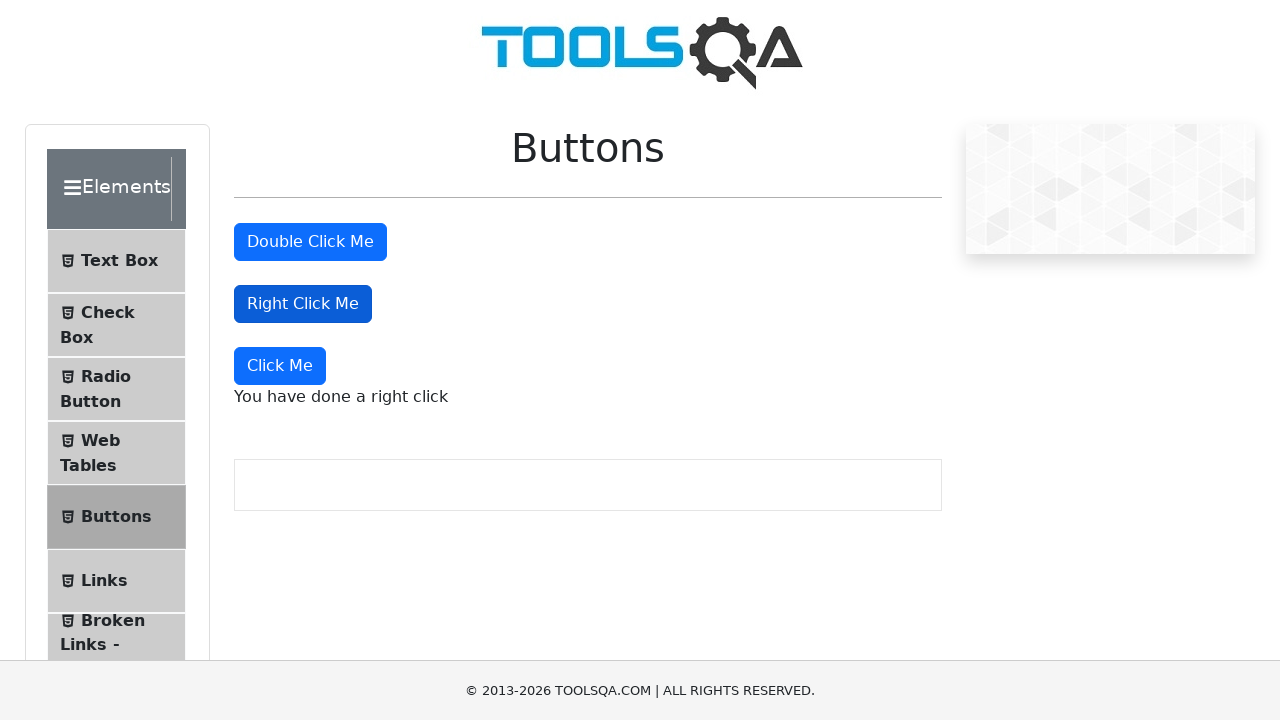